Tests multi-select dropdown functionality by selecting multiple color options from a dropdown

Starting URL: https://testautomationpractice.blogspot.com/

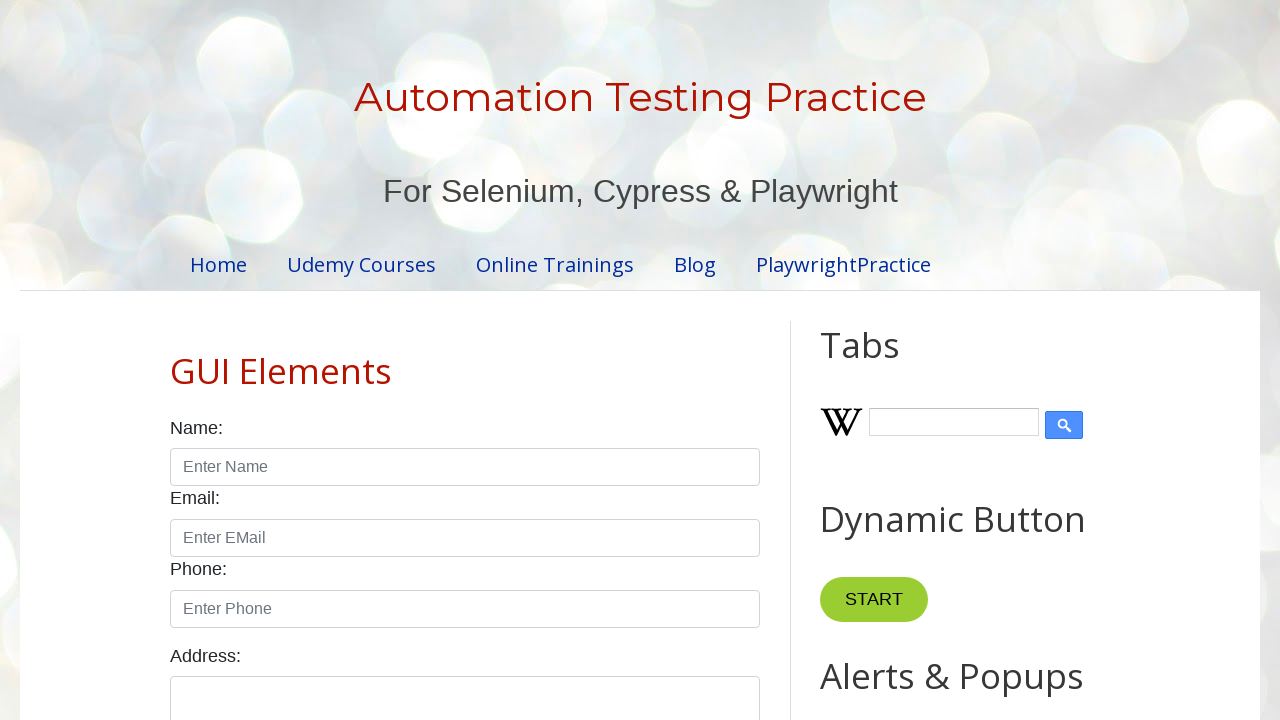

Navigated to test automation practice website
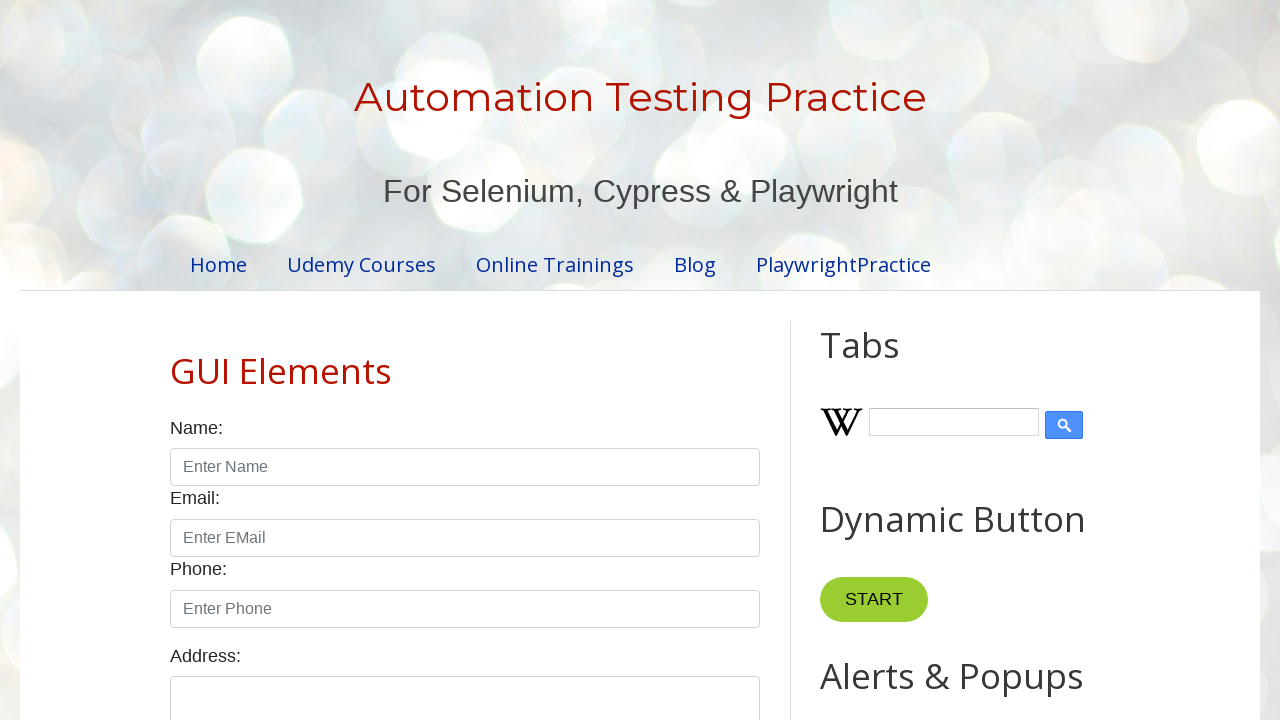

Selected multiple color options (Blue and Red) from dropdown on xpath=//select[@id="colors"]
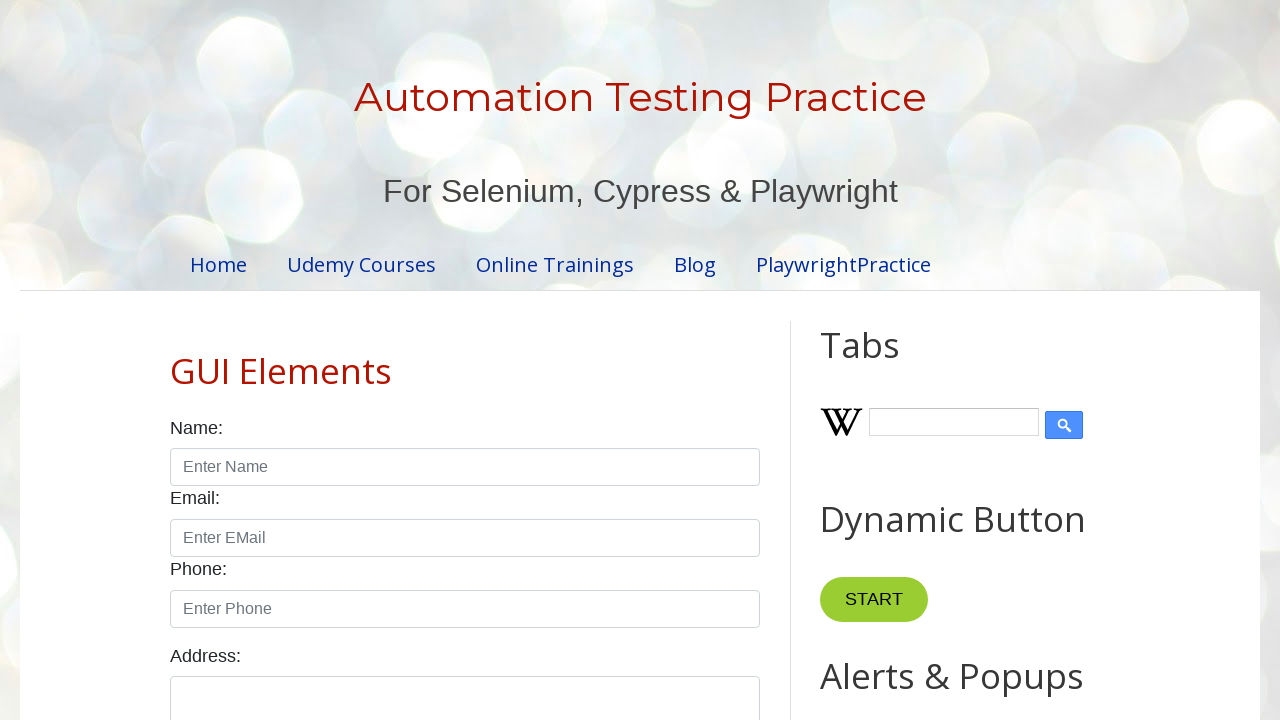

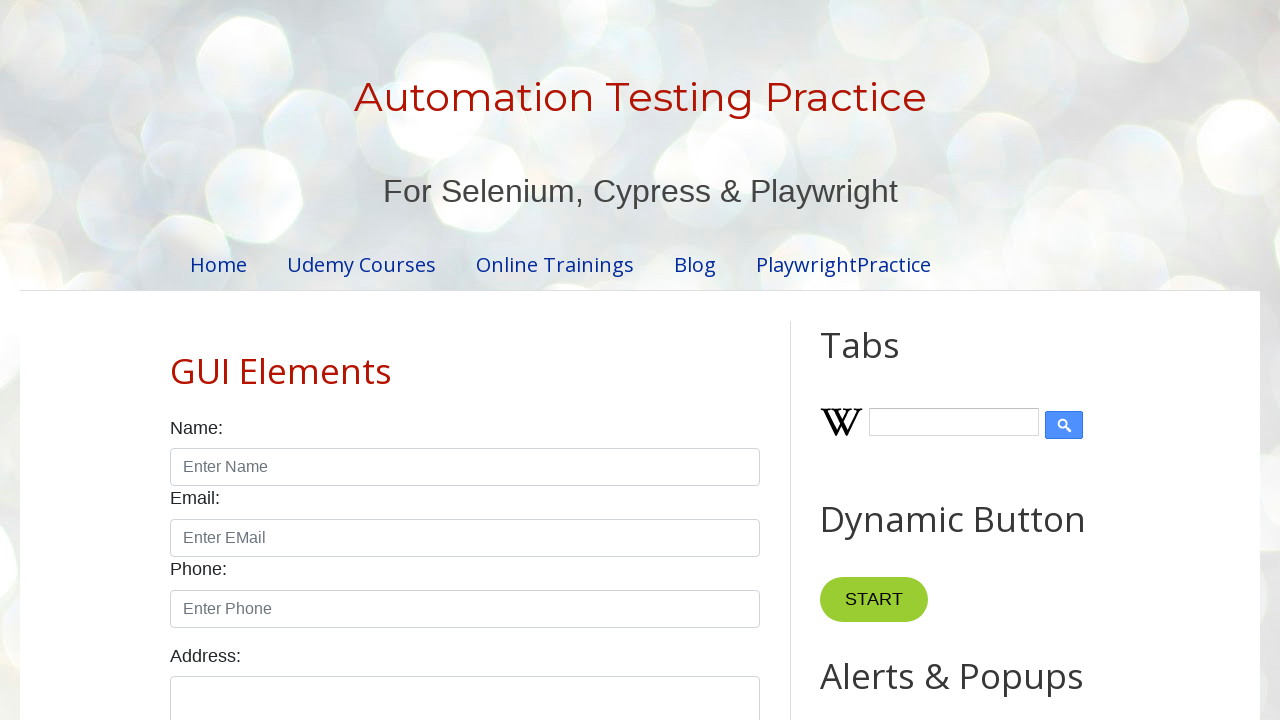